Tests interaction with shadow DOM elements by filling a text input, checking a checkbox, and clicking a link within a shadow host element.

Starting URL: https://testautomationpractice.blogspot.com/

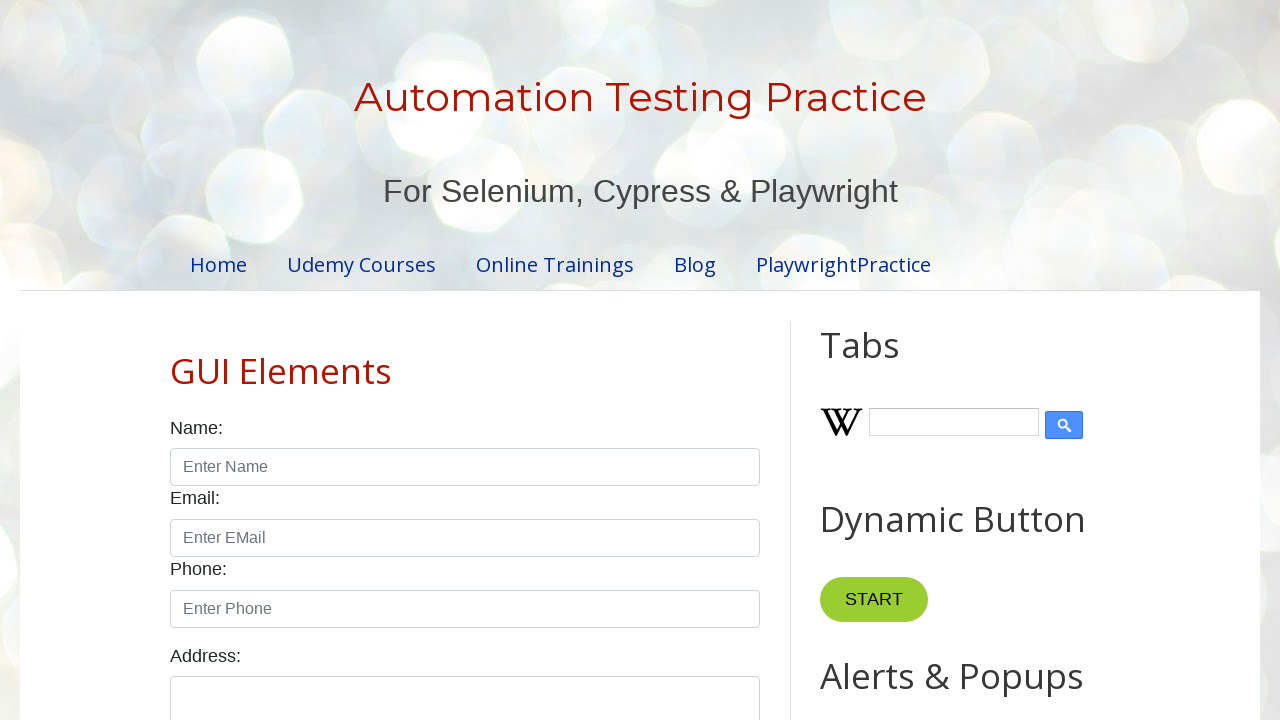

Filled text input inside shadow DOM with 'Naveen' on #shadow_host >> input[type="text"]
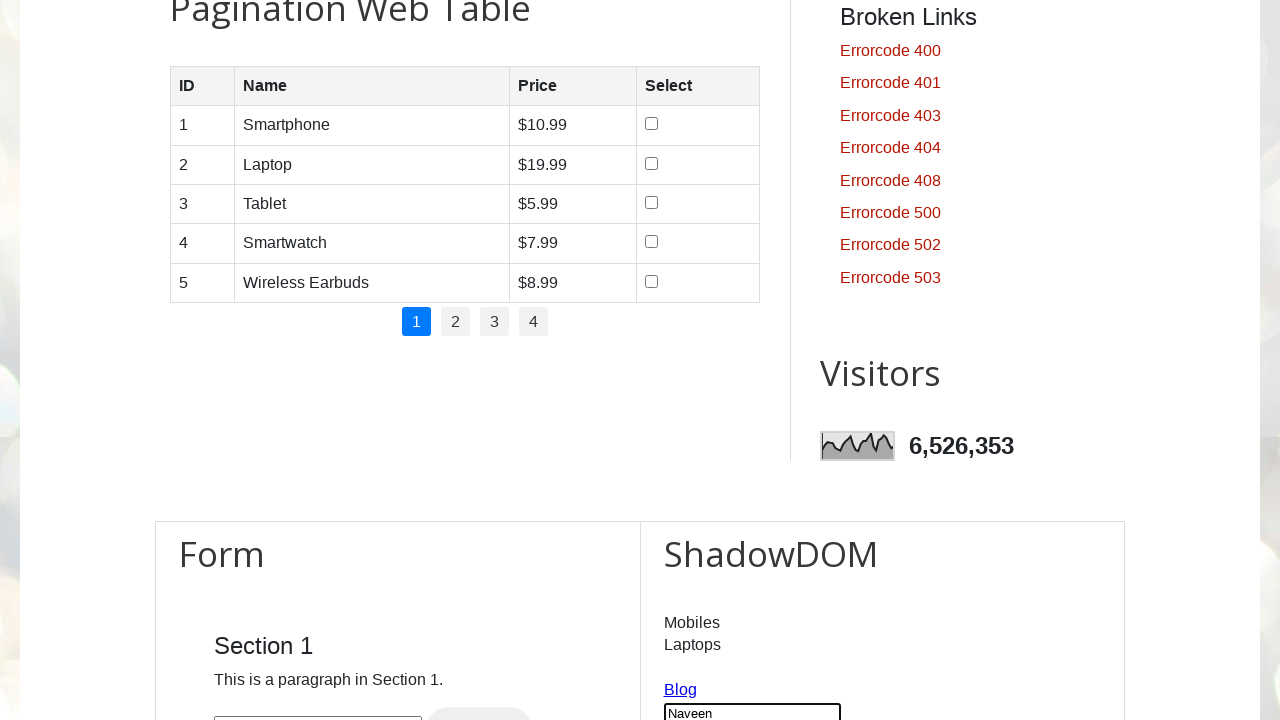

Checked checkbox inside shadow DOM at (674, 361) on #shadow_host >> input[type="checkbox"]
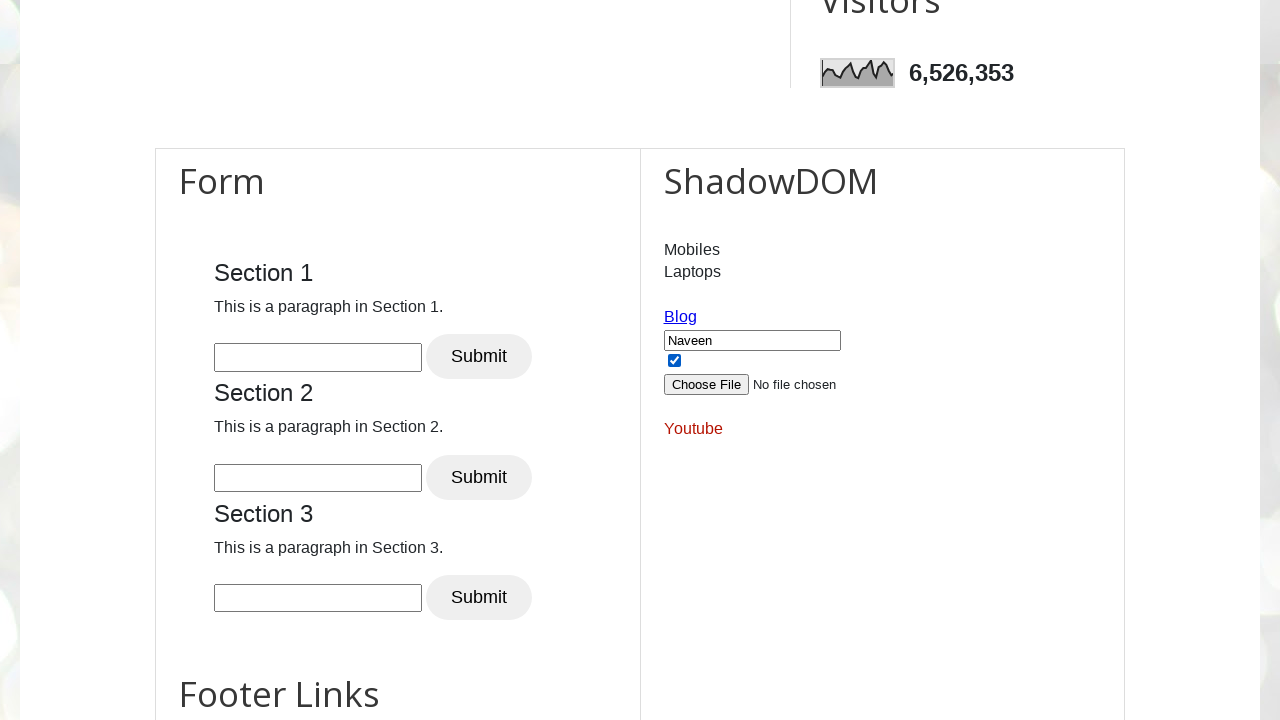

Clicked link inside shadow DOM at (680, 317) on #shadow_host >> a
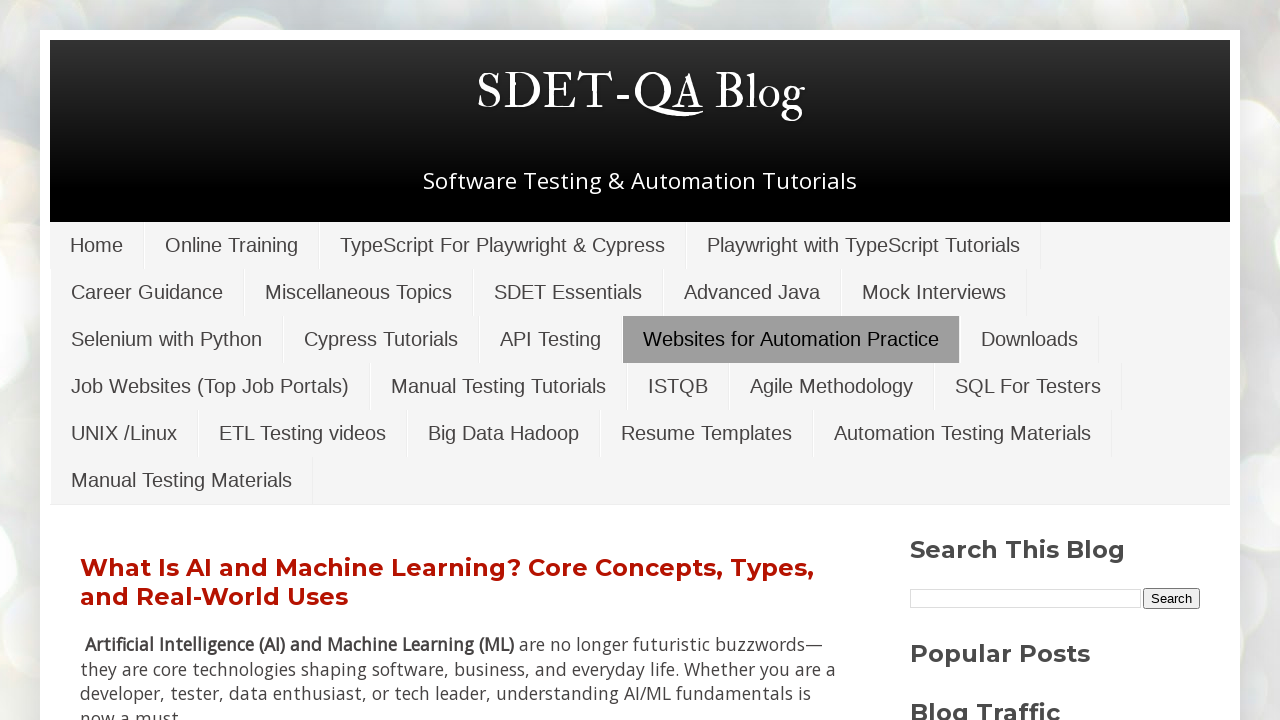

Page load completed after navigation
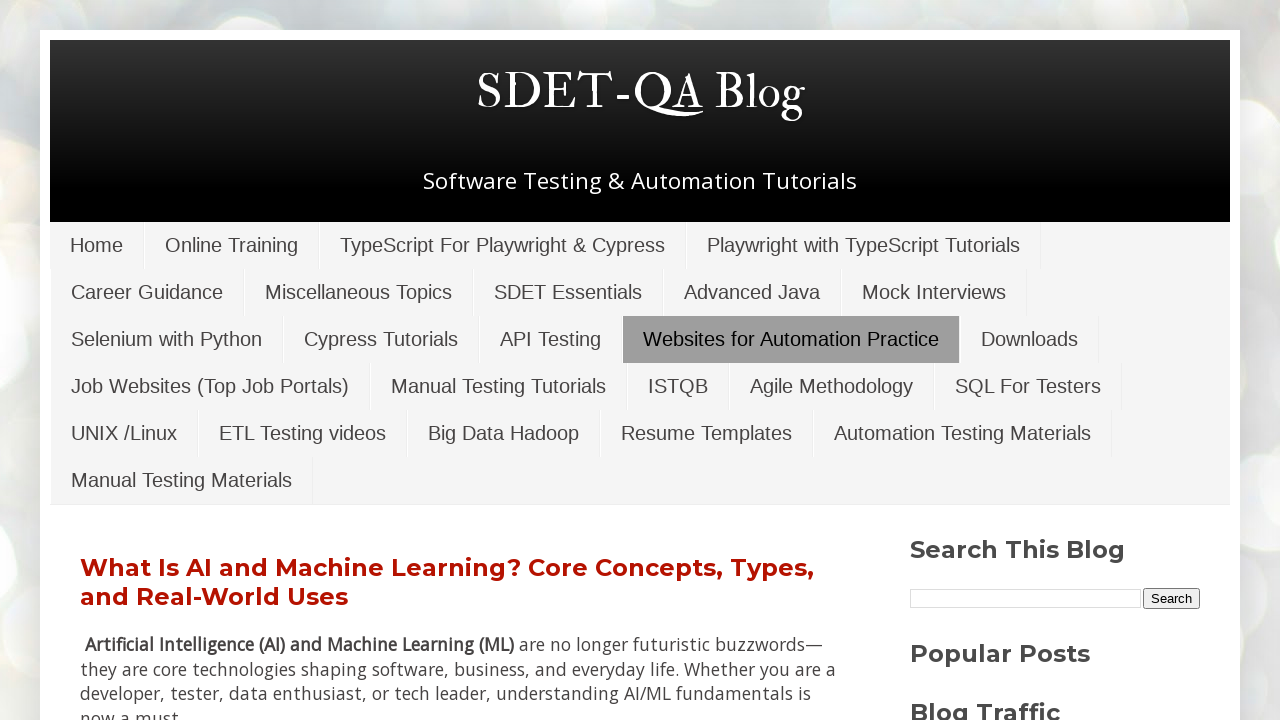

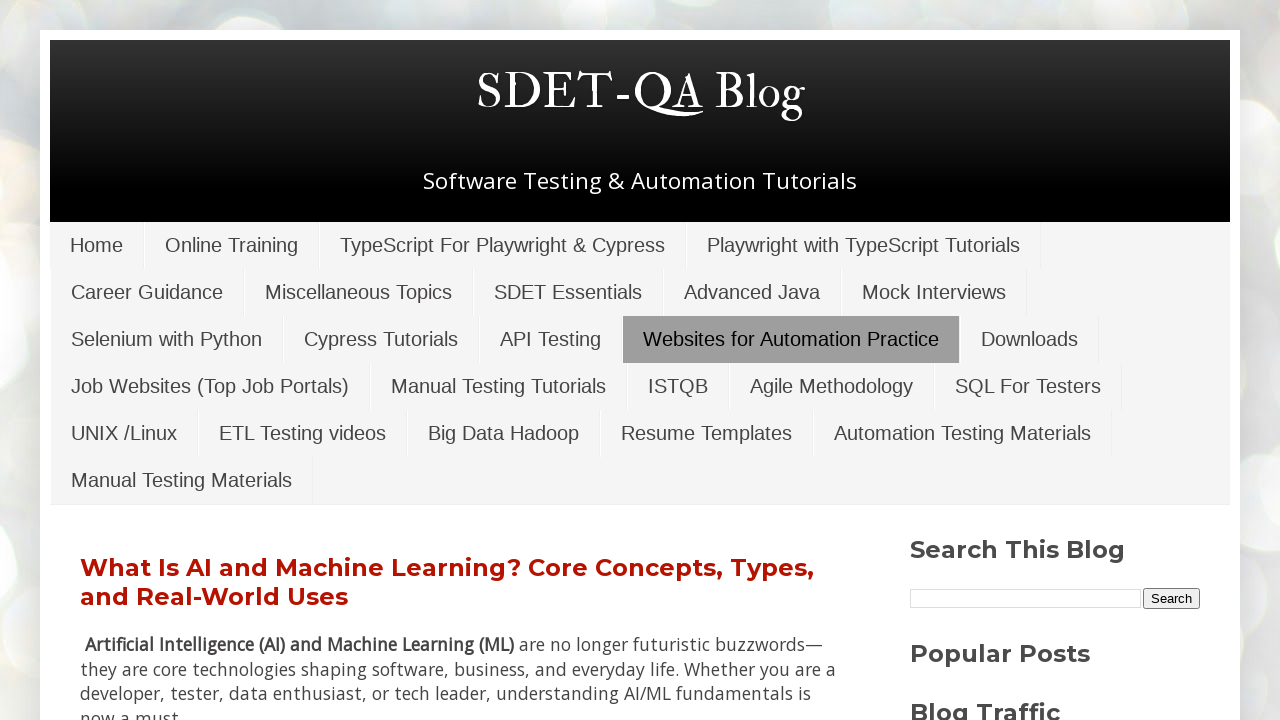